Tests navigation to team page and verifies three author names are displayed correctly

Starting URL: http://www.99-bottles-of-beer.net/

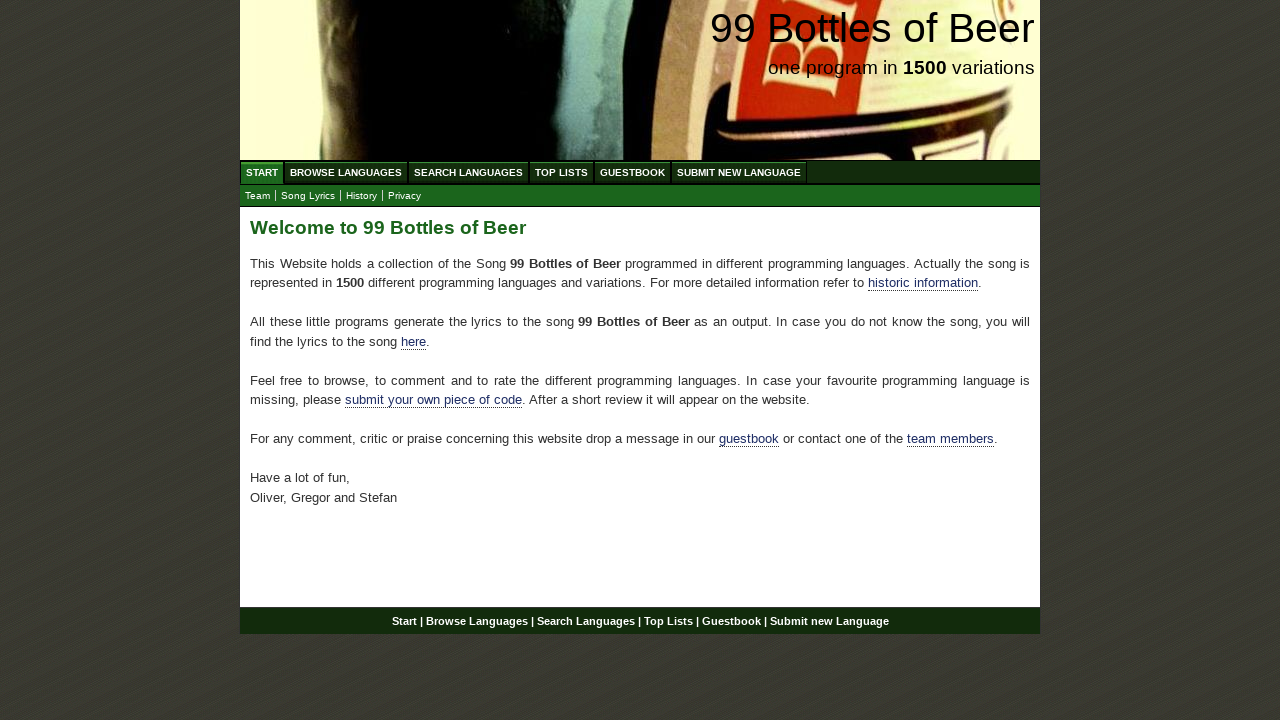

Clicked on team link at (950, 439) on xpath=//*[@id='main']/p[4]/a[2]
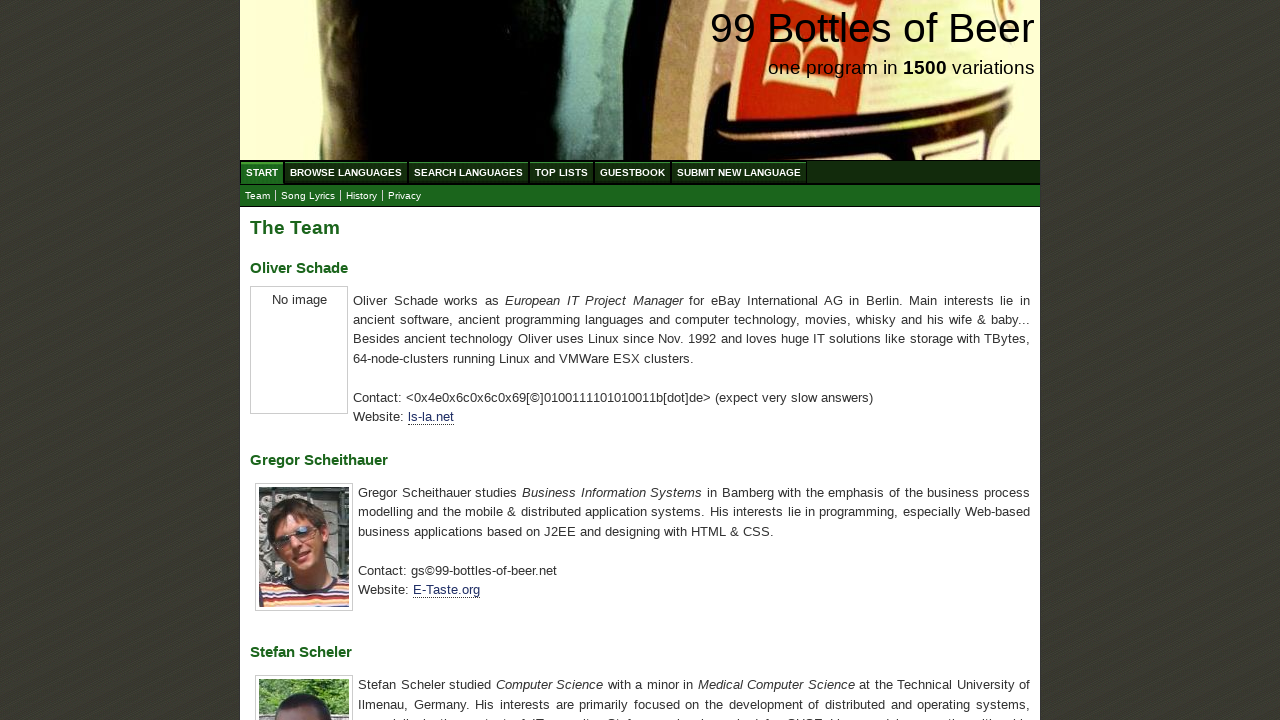

Waited for first author name to load
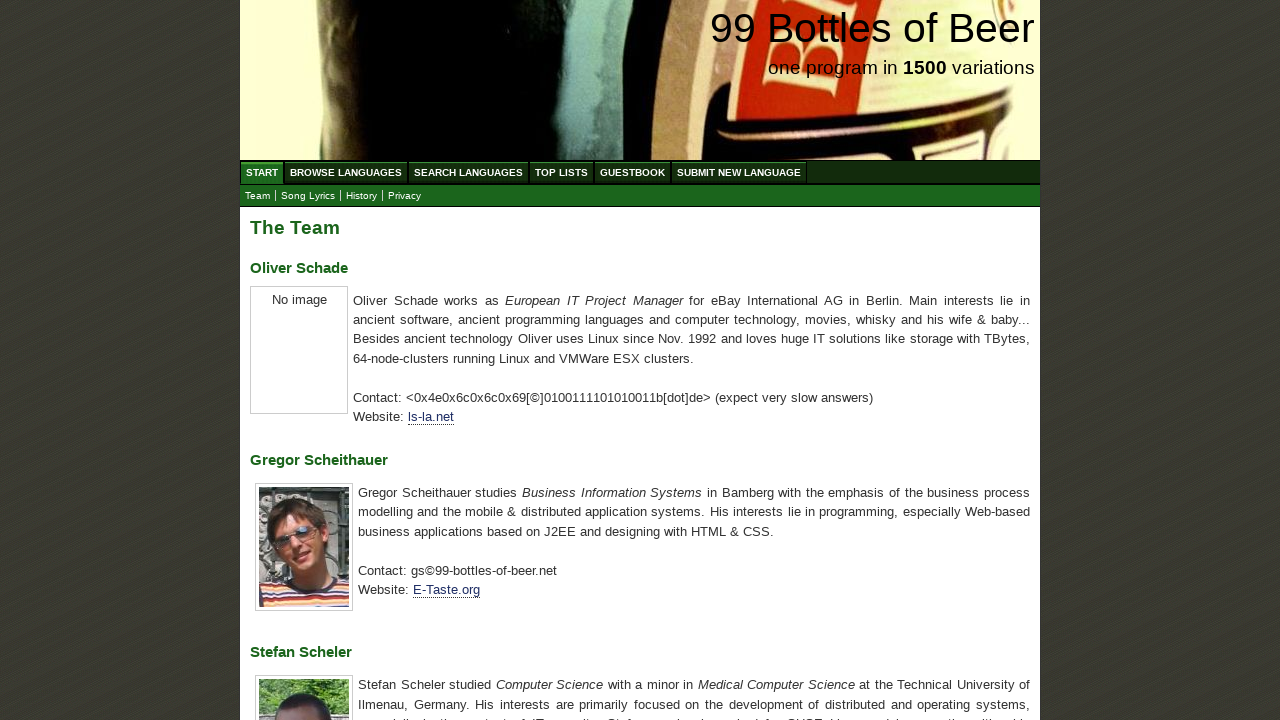

Verified first author name 'Oliver Schade' is displayed correctly
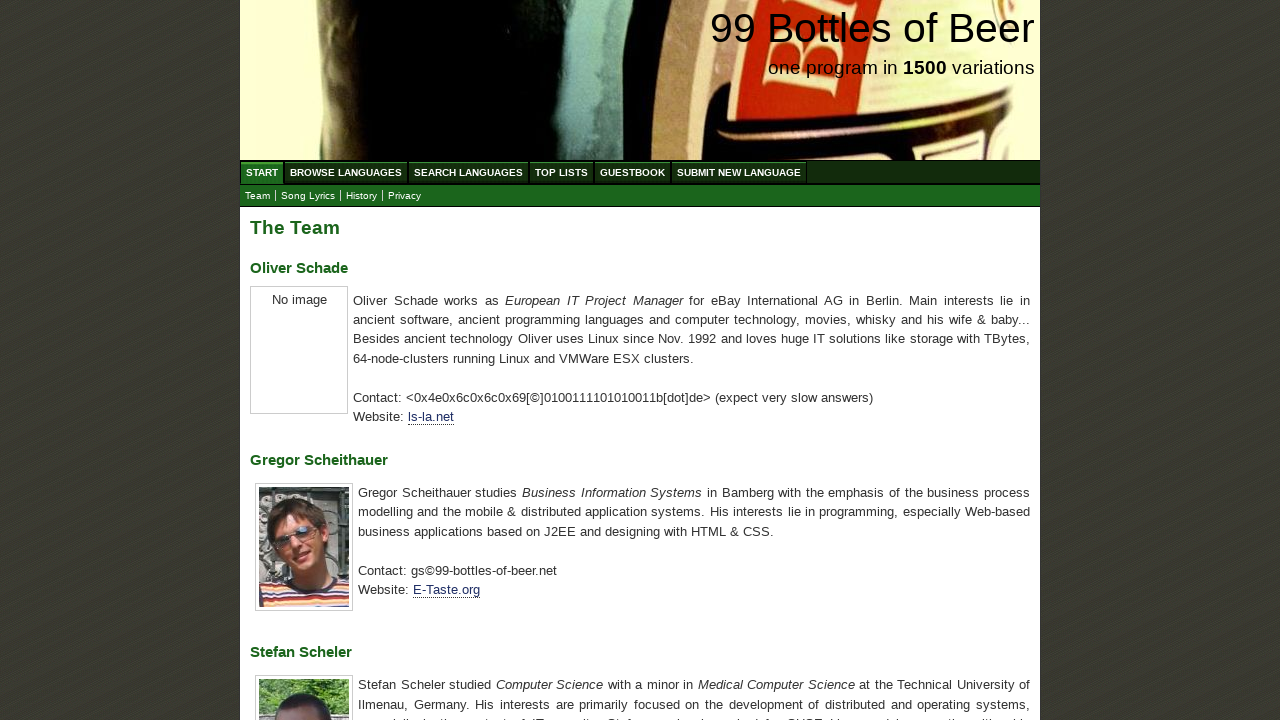

Verified second author name 'Gregor Scheithauer' is displayed correctly
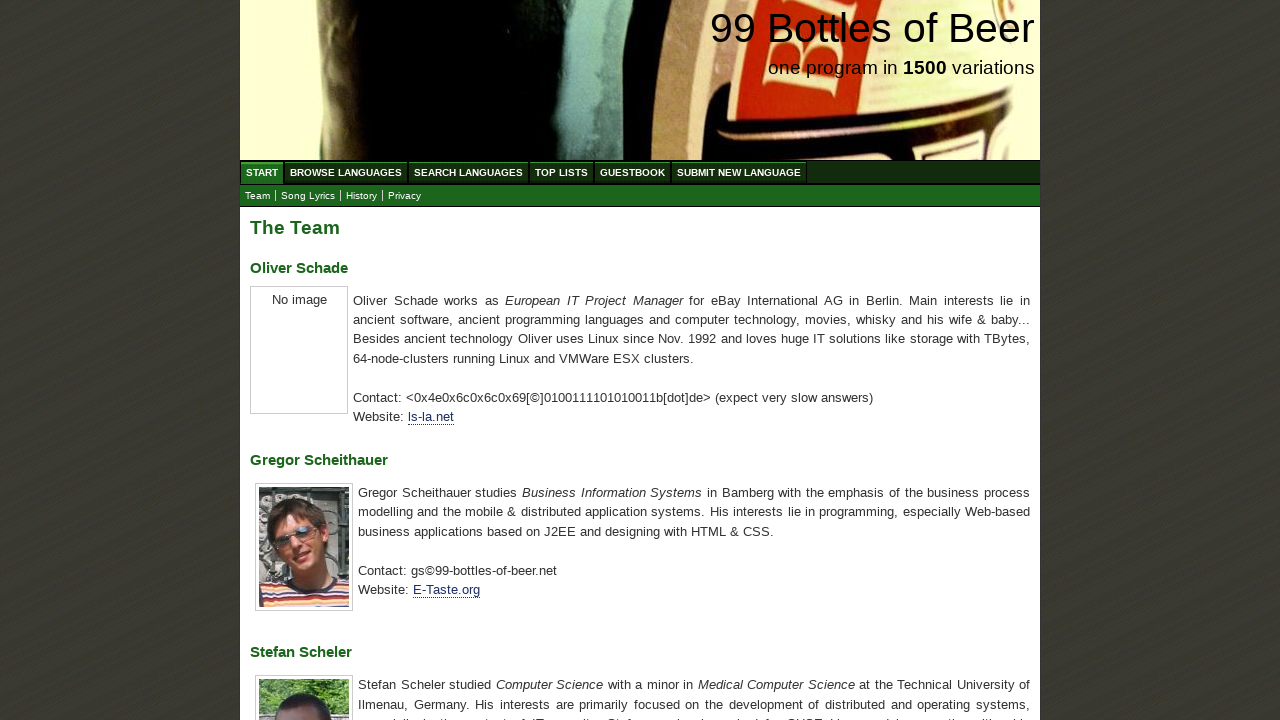

Verified third author name 'Stefan Scheler' is displayed correctly
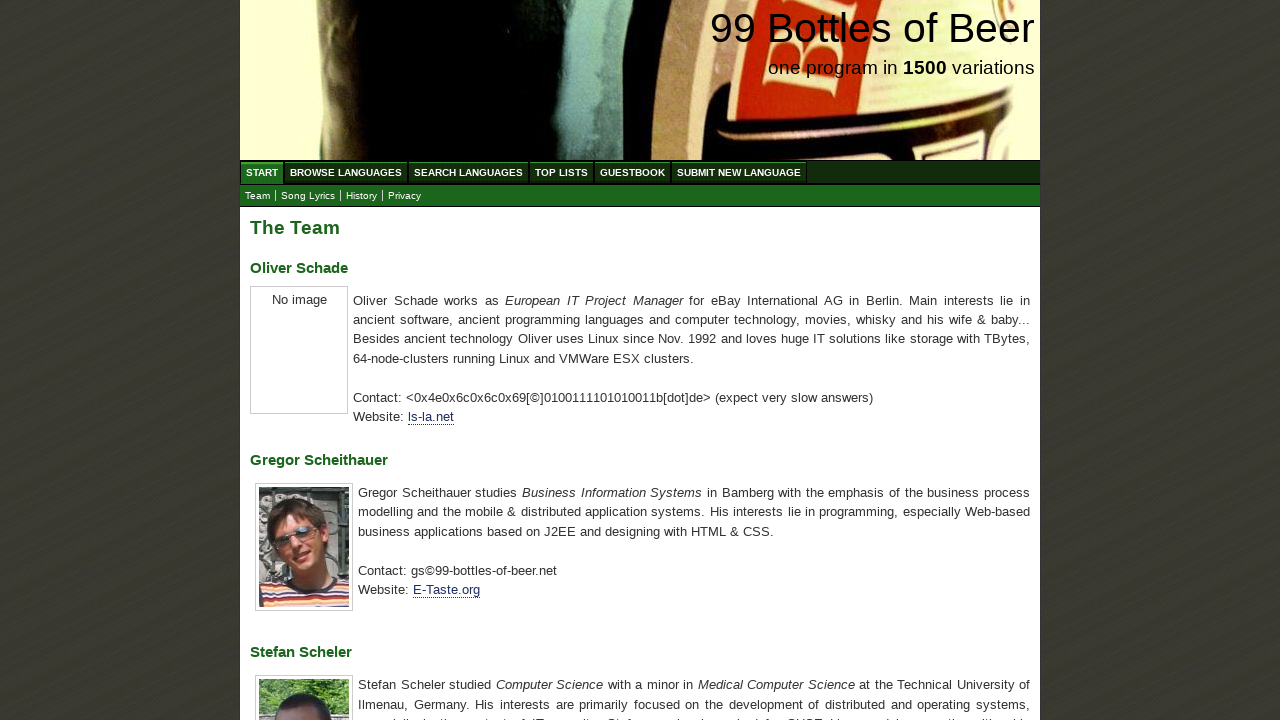

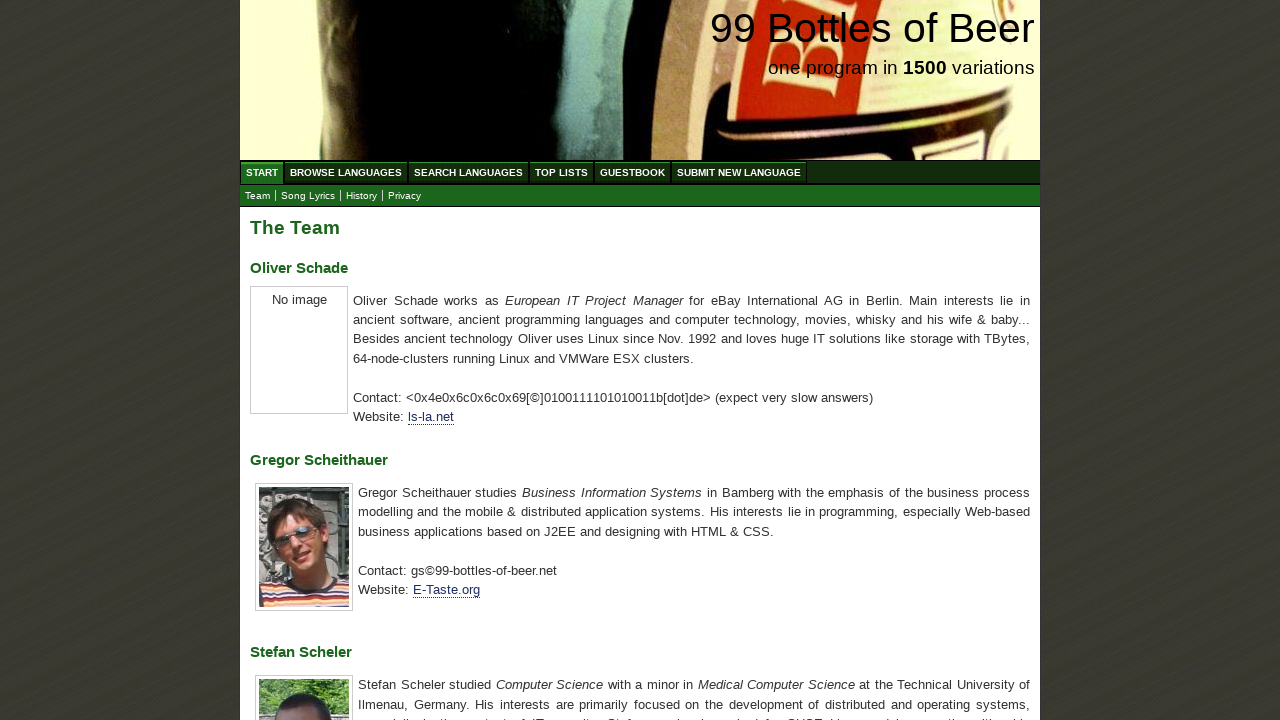